Tests finding multiple elements by class name and verifies they exist on the page

Starting URL: https://kristinek.github.io/site/examples/locators

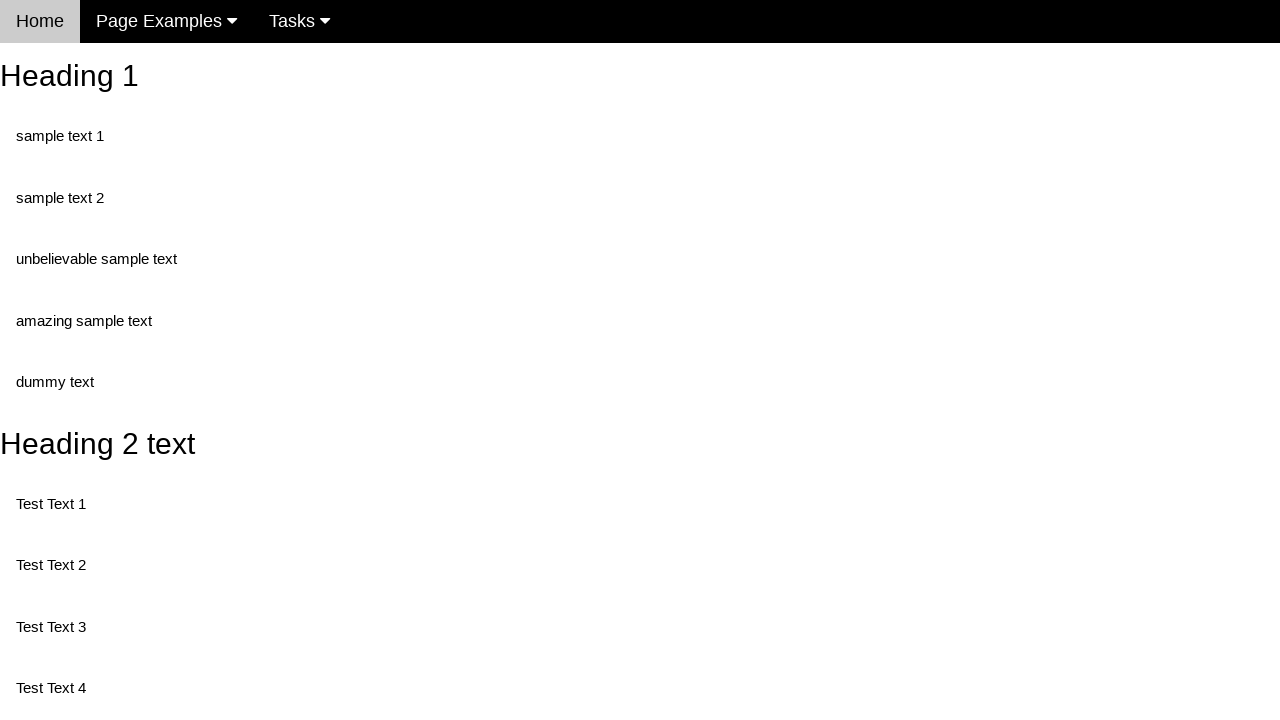

Navigated to locators example page
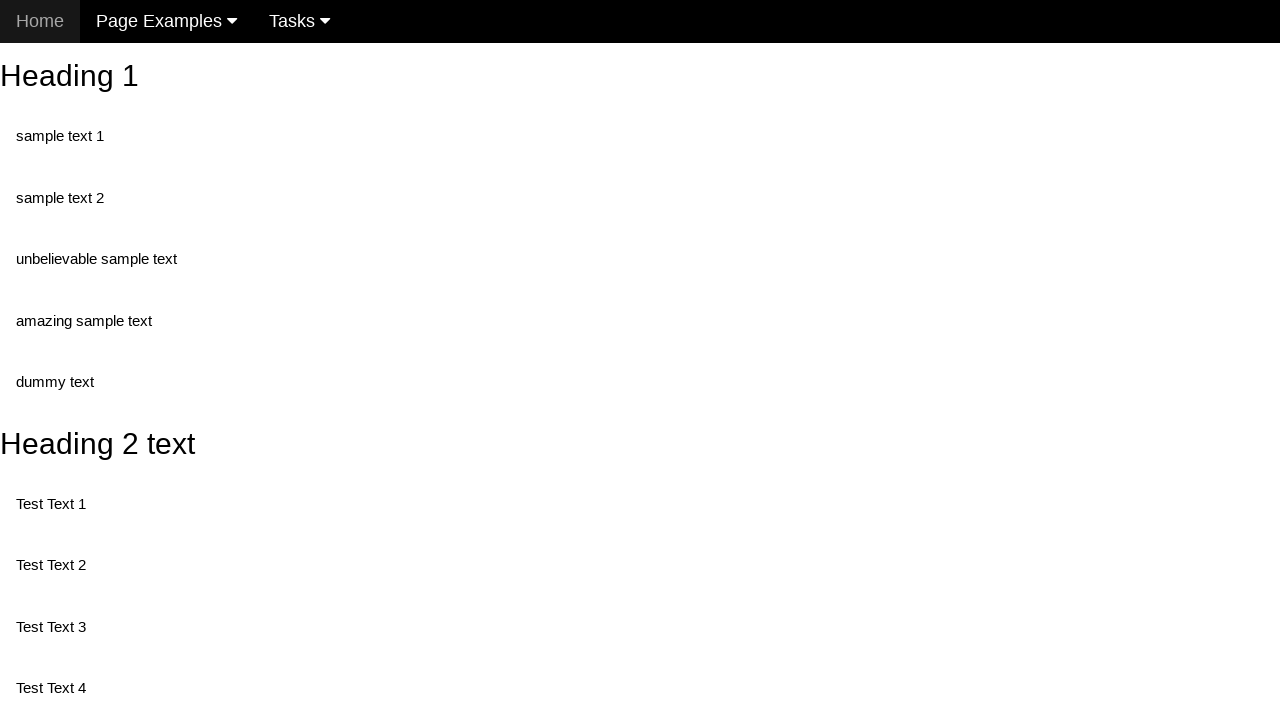

Located all elements with class 'test'
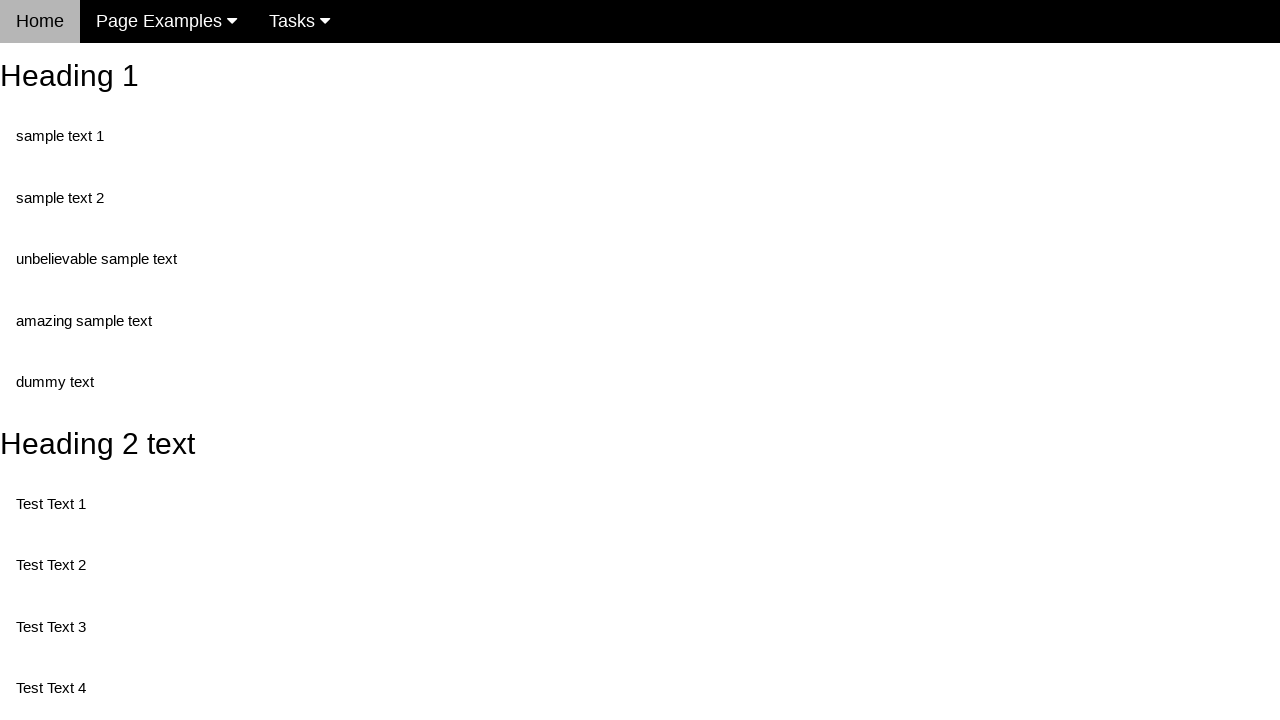

Found 5 elements with class 'test'
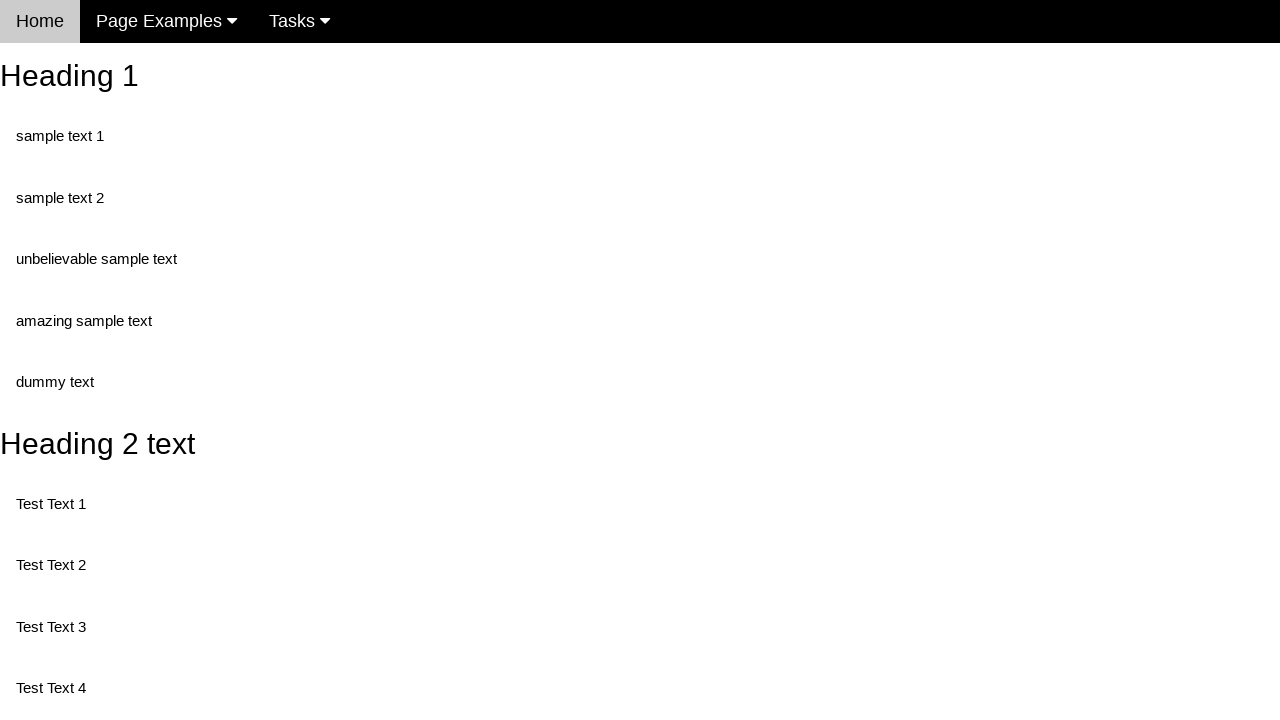

Retrieved text content from a test element
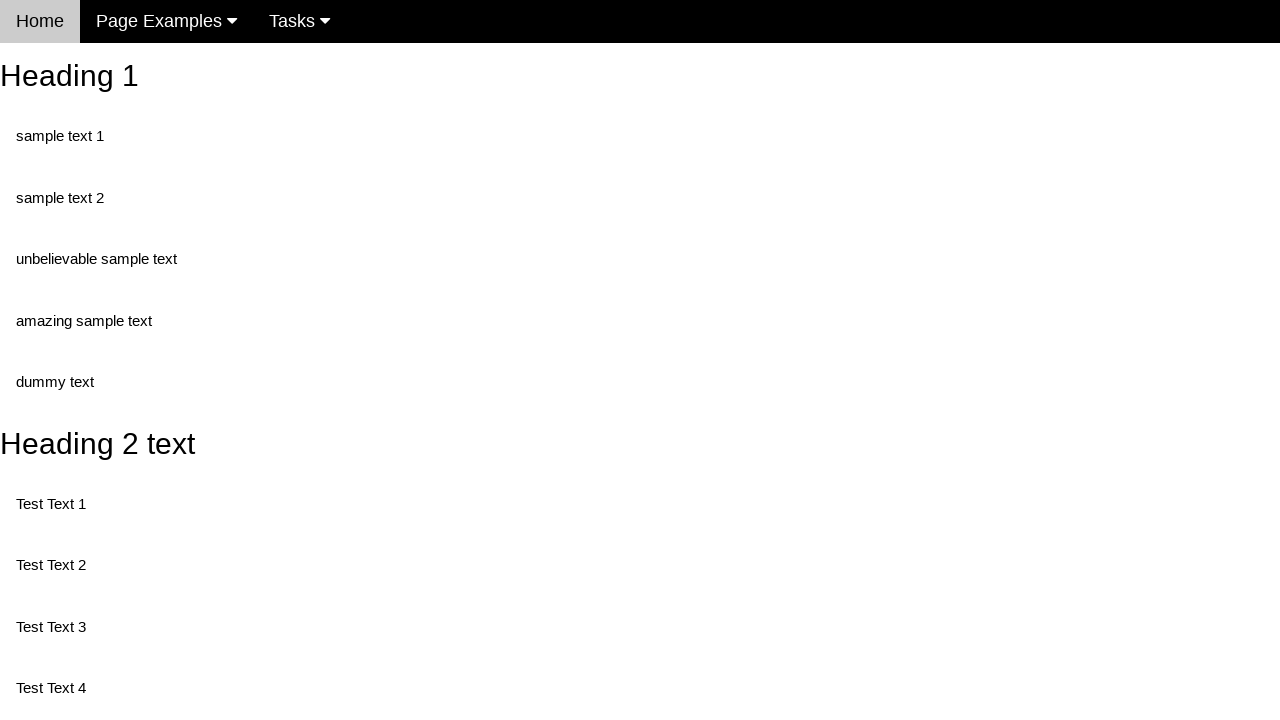

Retrieved text content from a test element
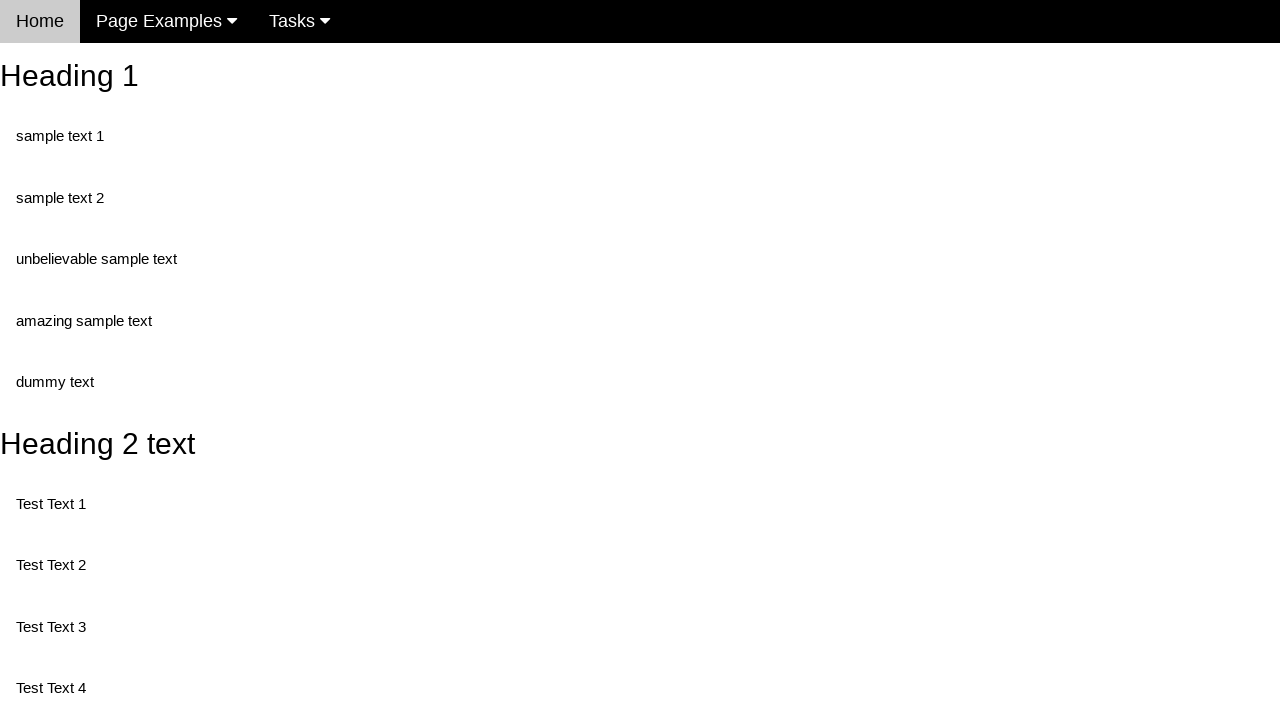

Retrieved text content from a test element
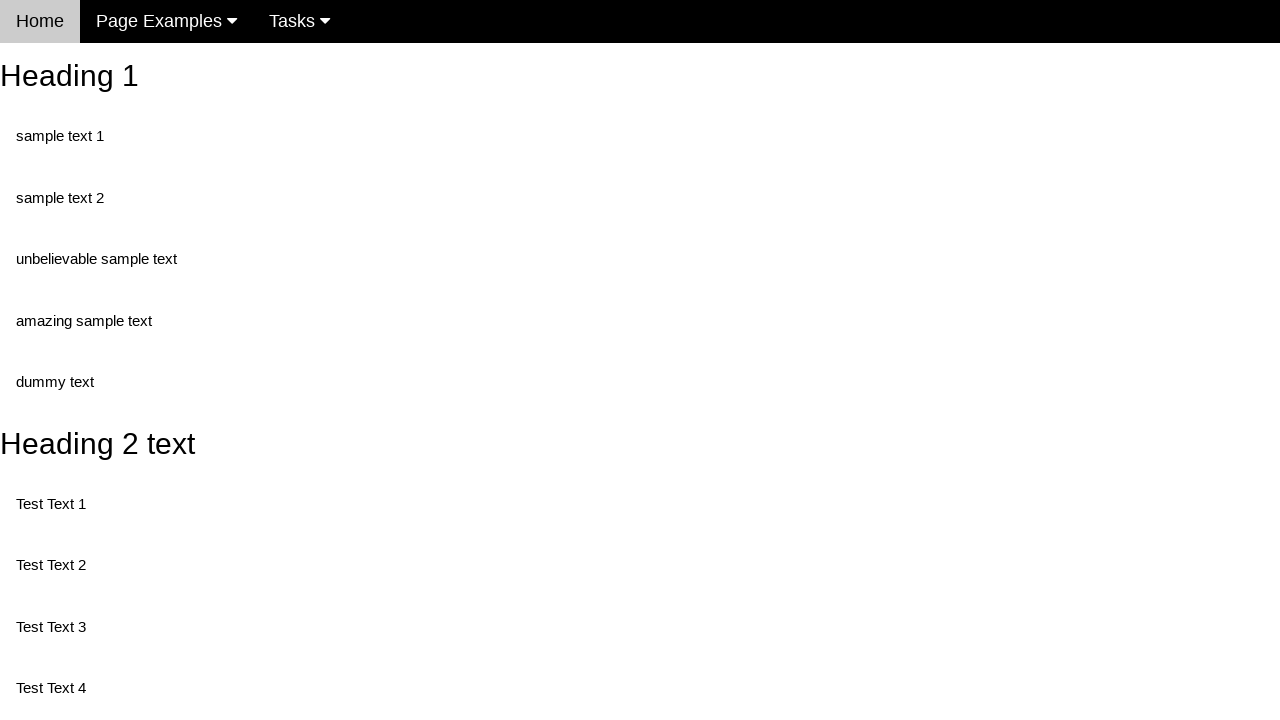

Retrieved text content from a test element
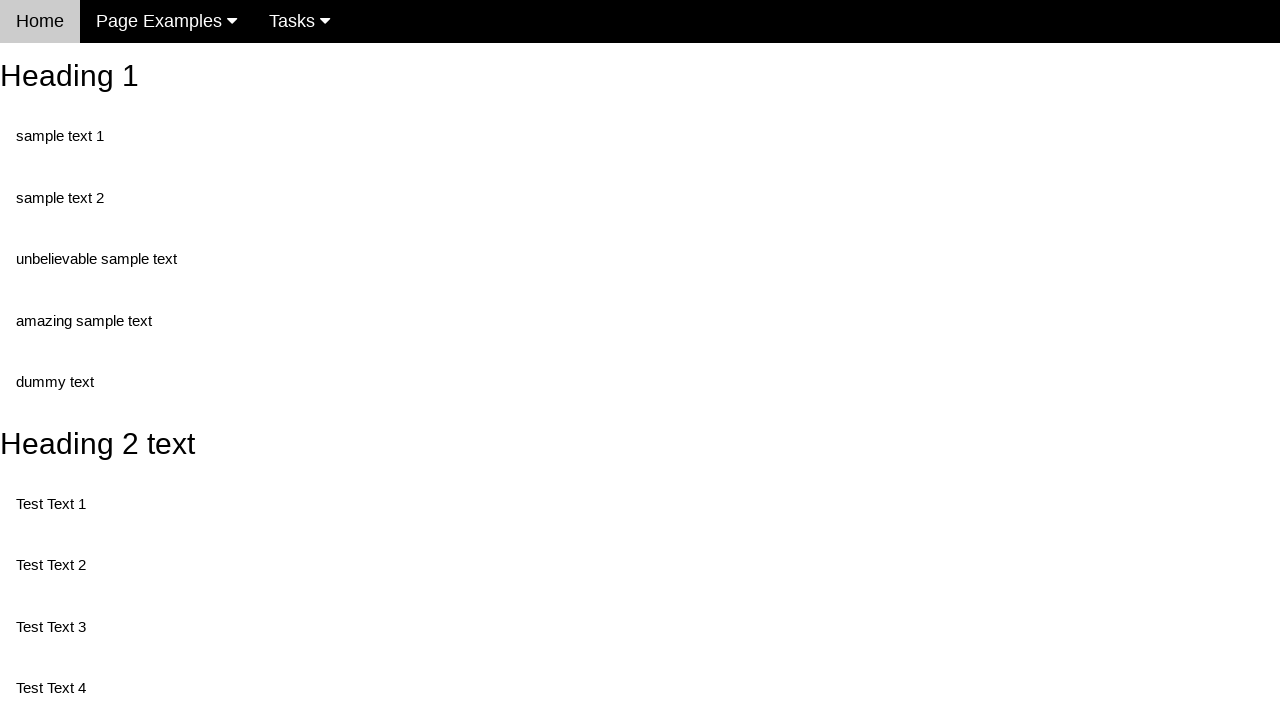

Retrieved text content from a test element
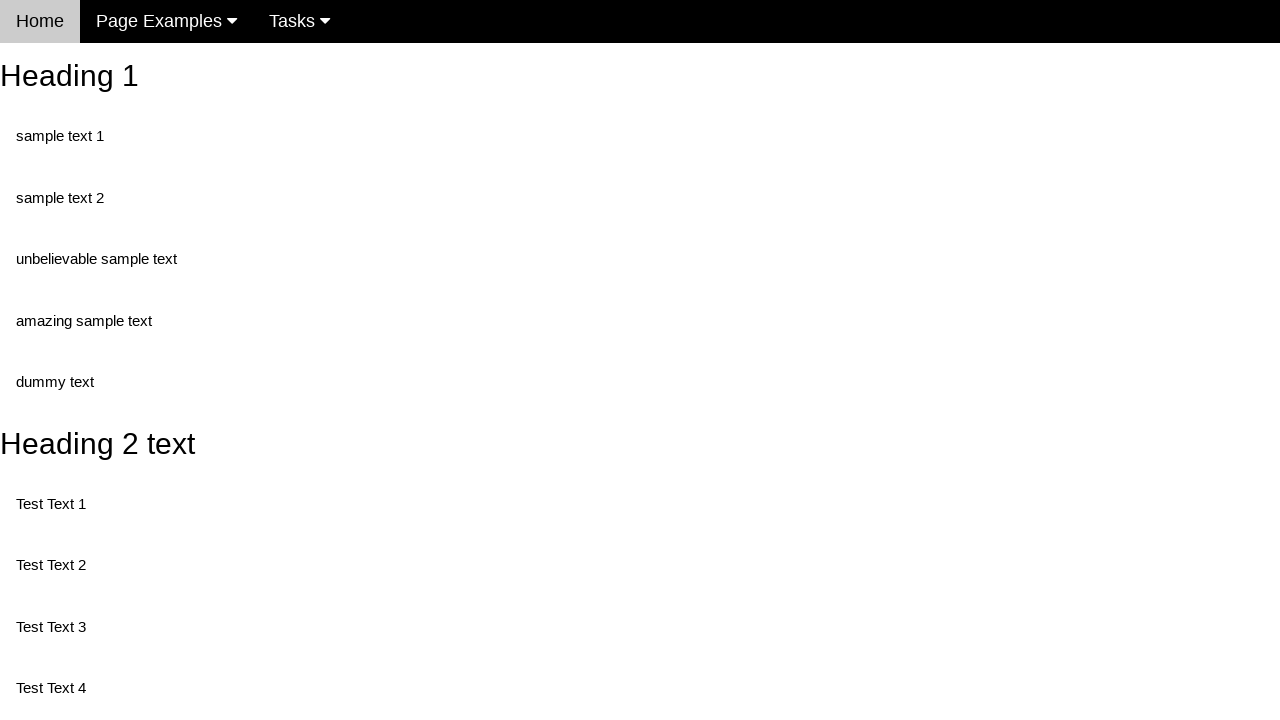

Located the 3rd element with class 'test' (index 2)
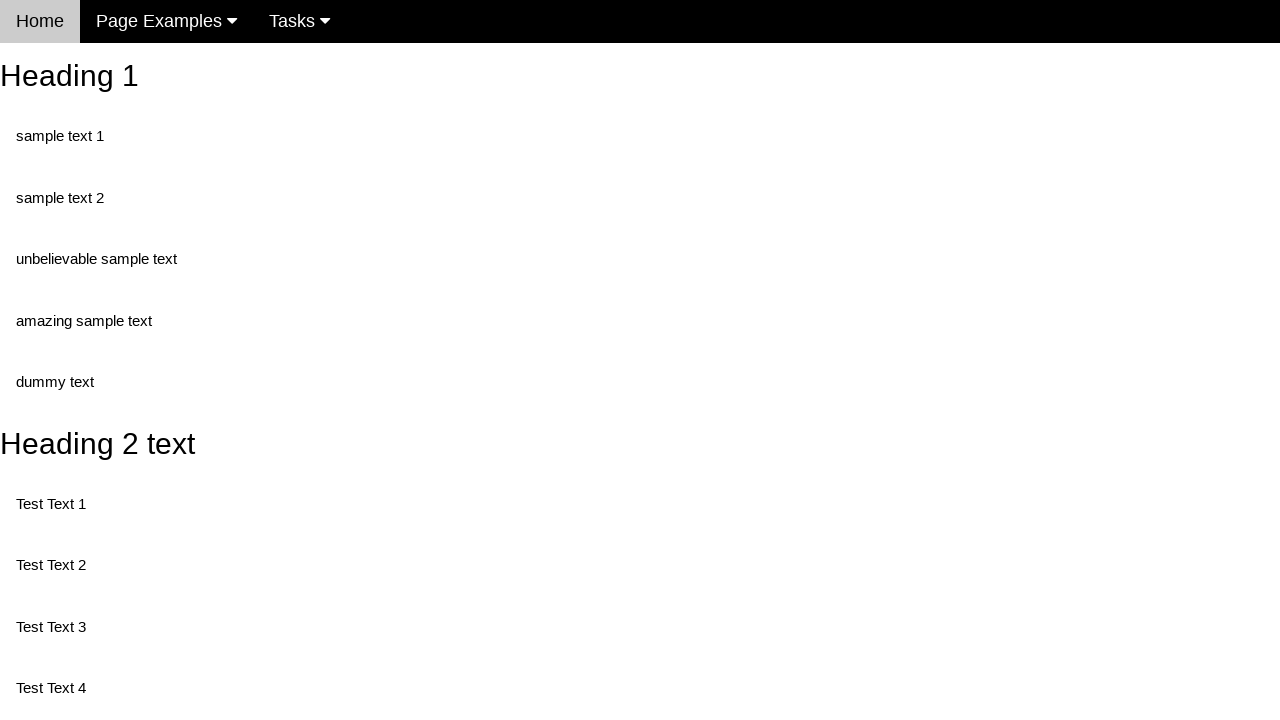

Verified 3rd element is visible on the page
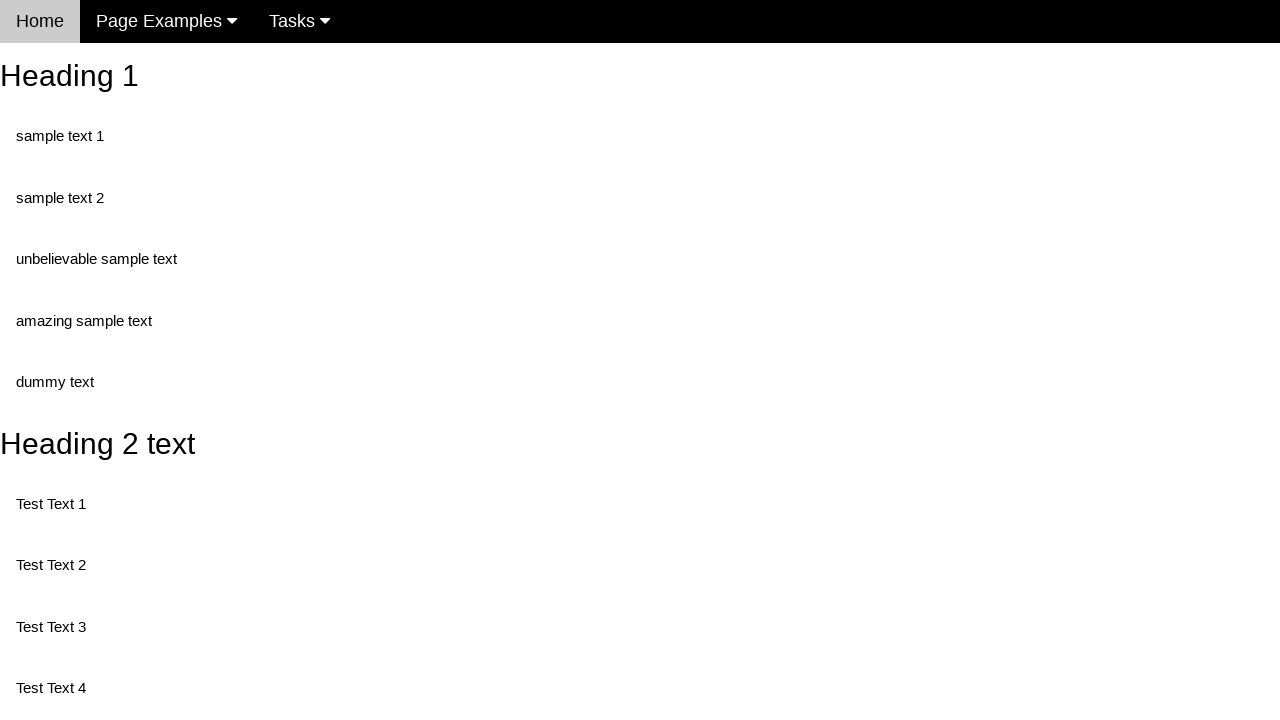

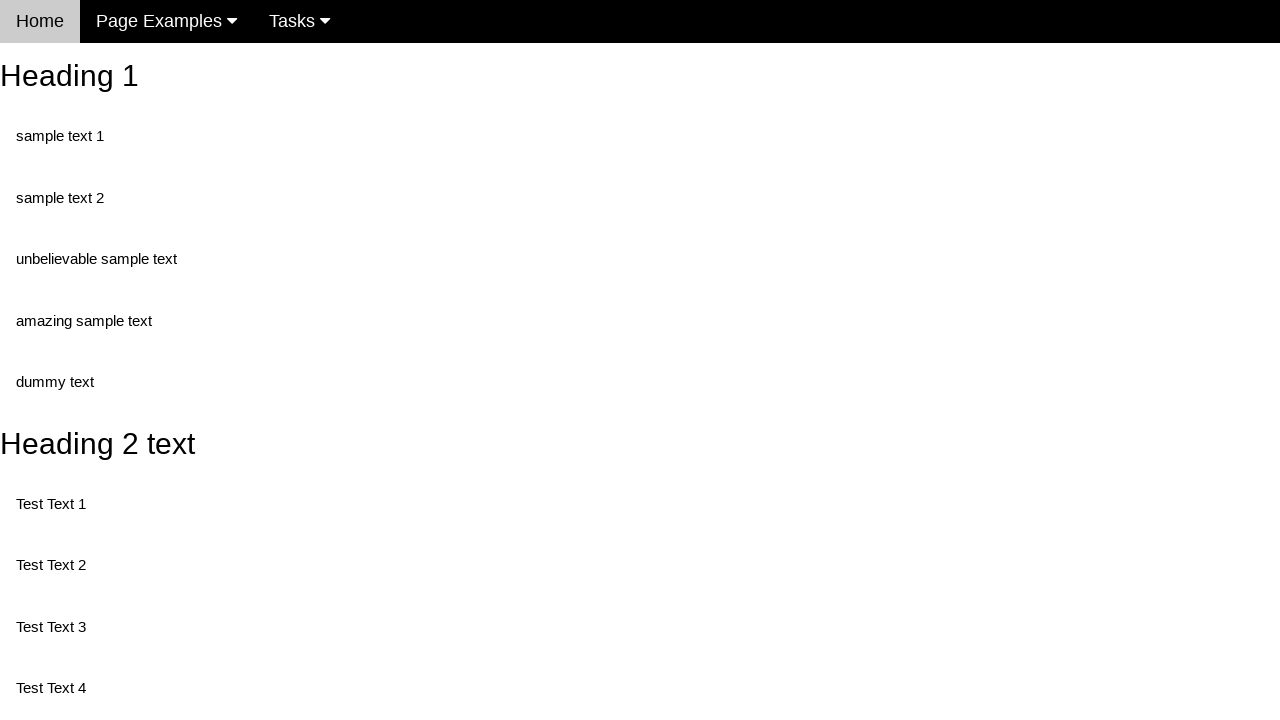